Tests simple alert interaction by clicking a button and accepting the alert dialog

Starting URL: https://seleniumui.moderntester.pl/alerts.php

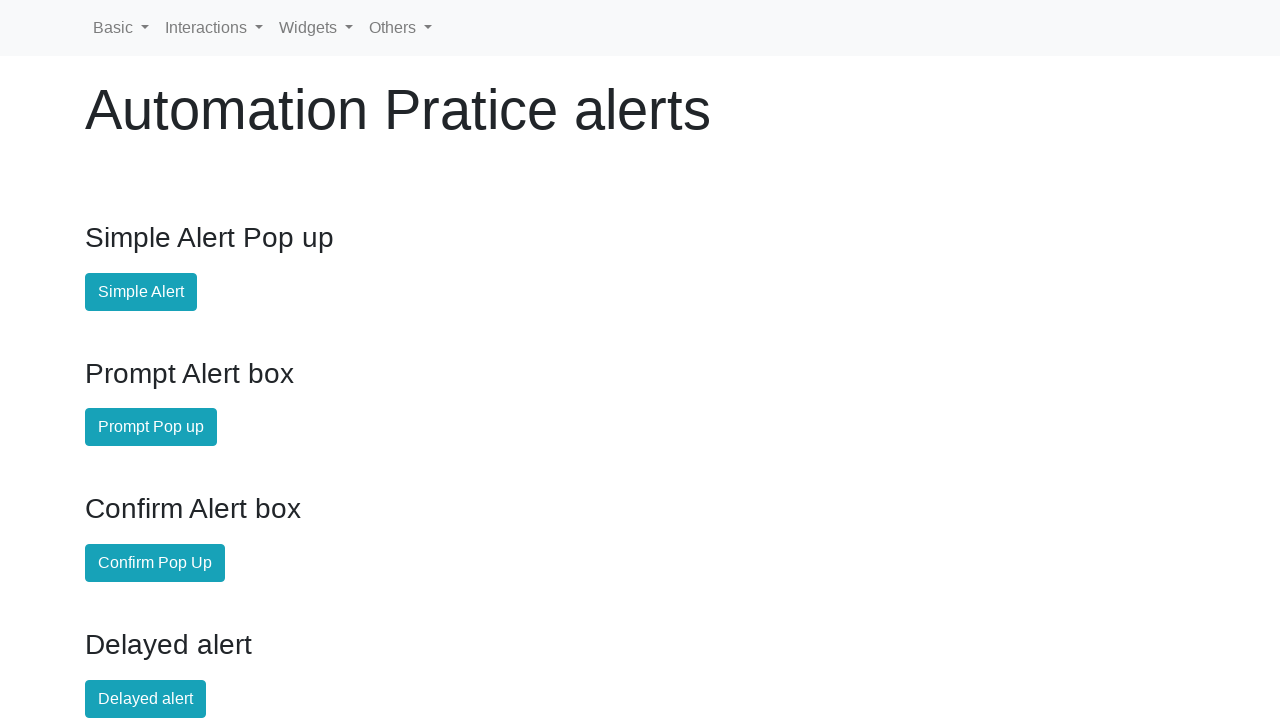

Navigated to alerts test page
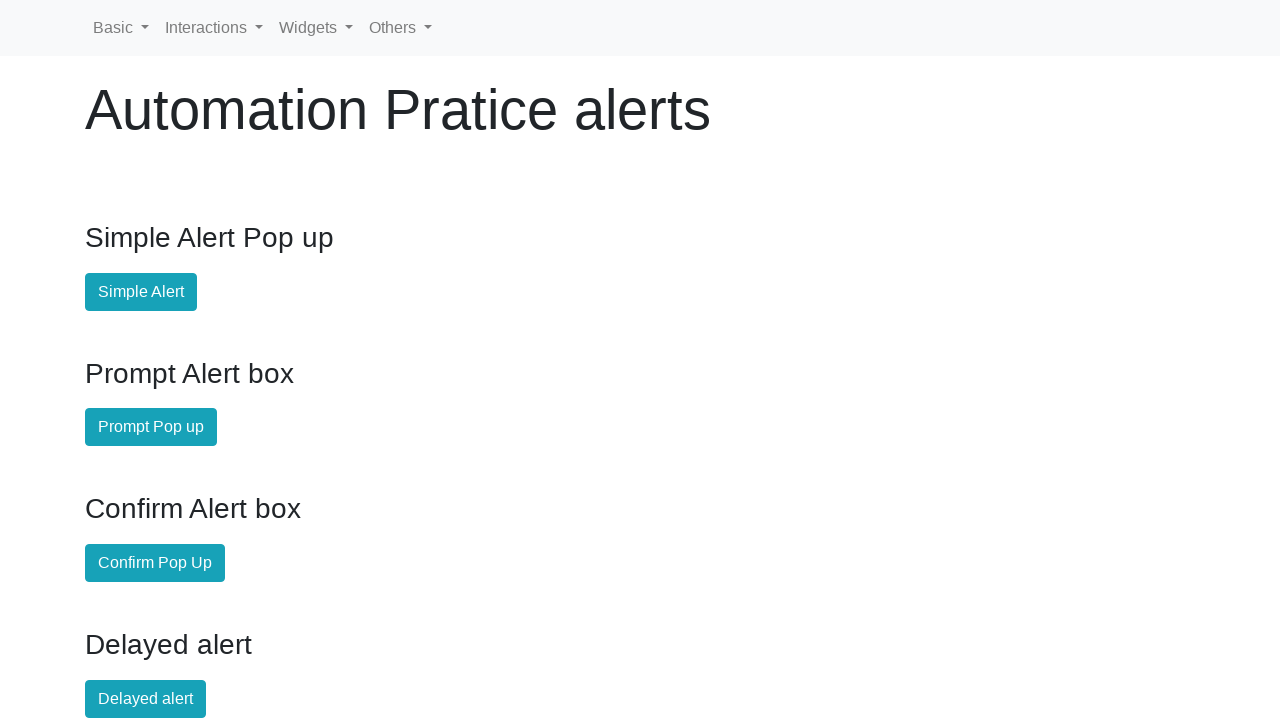

Clicked button to trigger simple alert at (141, 292) on #simple-alert
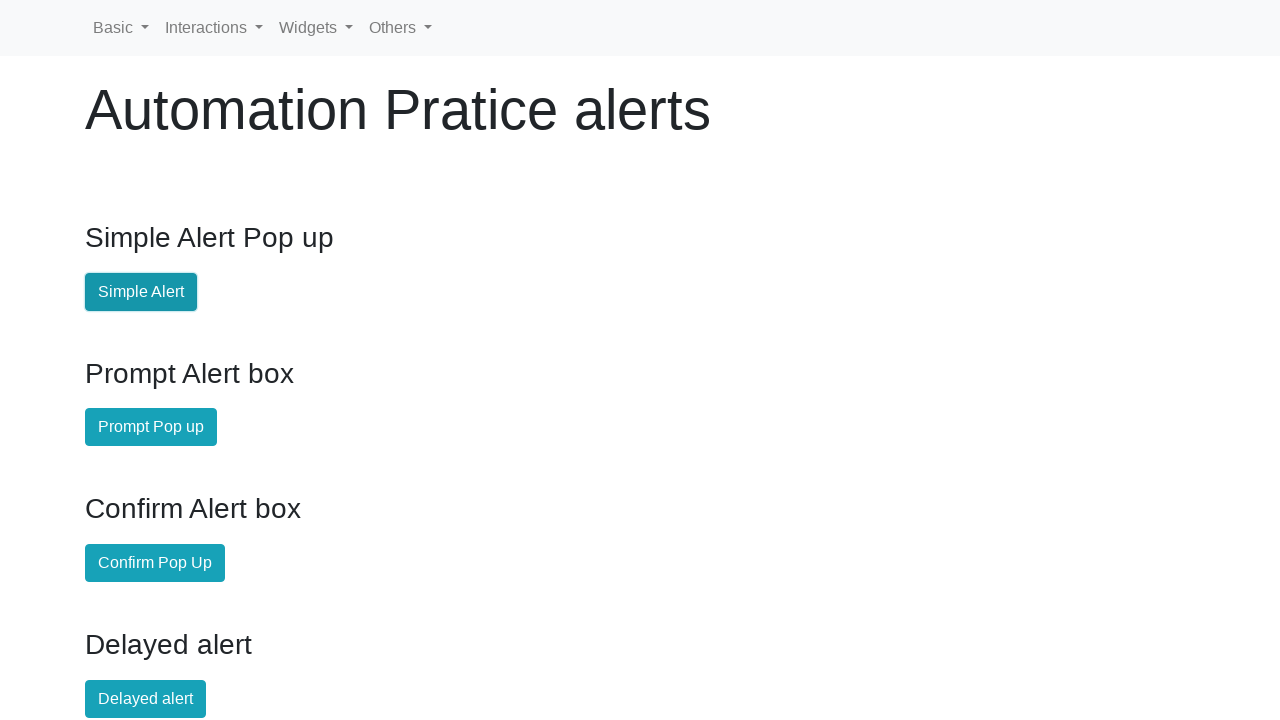

Set up dialog handler to accept alert
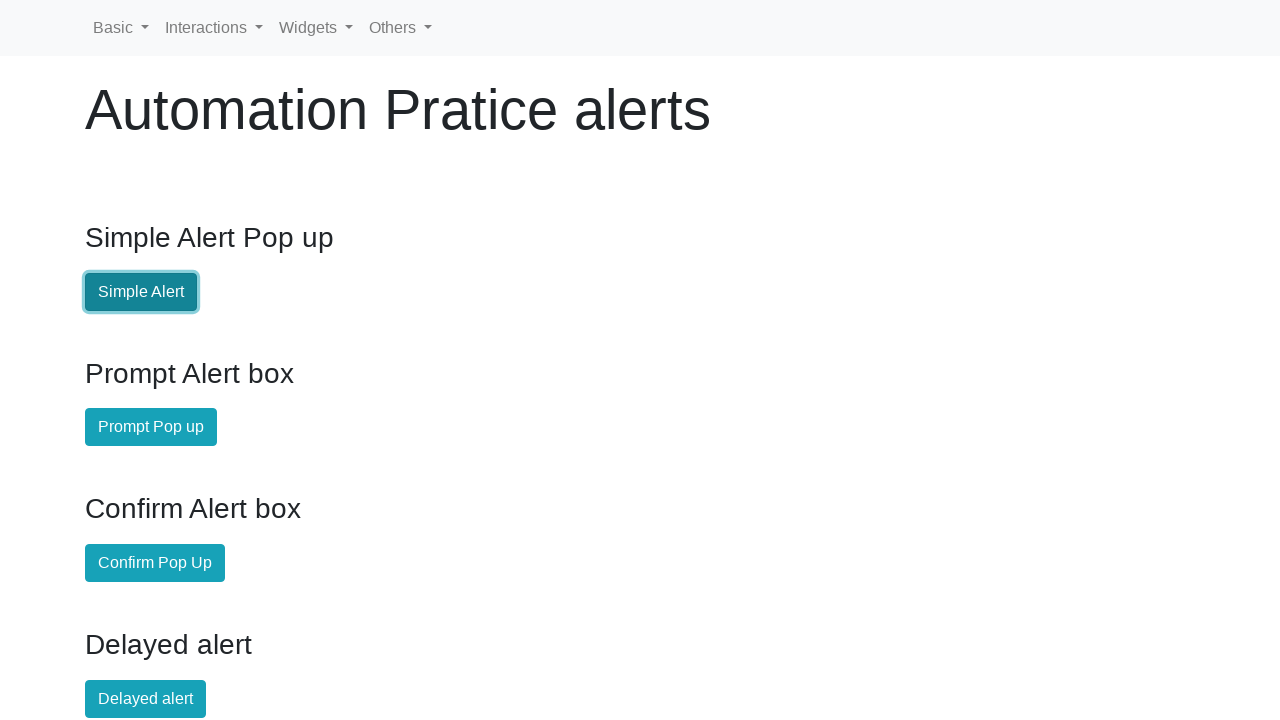

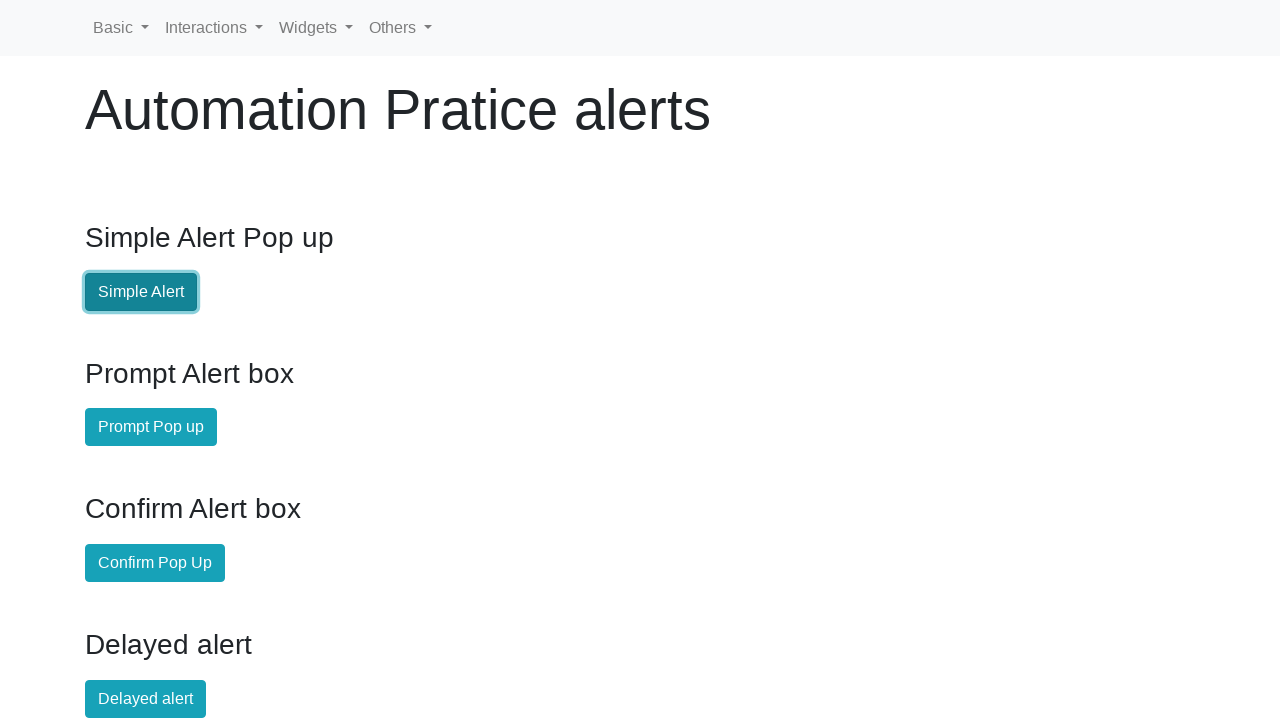